Tests JavaScript executor functionality by filling an autocomplete field and clicking an alert button on a practice automation page

Starting URL: https://rahulshettyacademy.com/AutomationPractice/

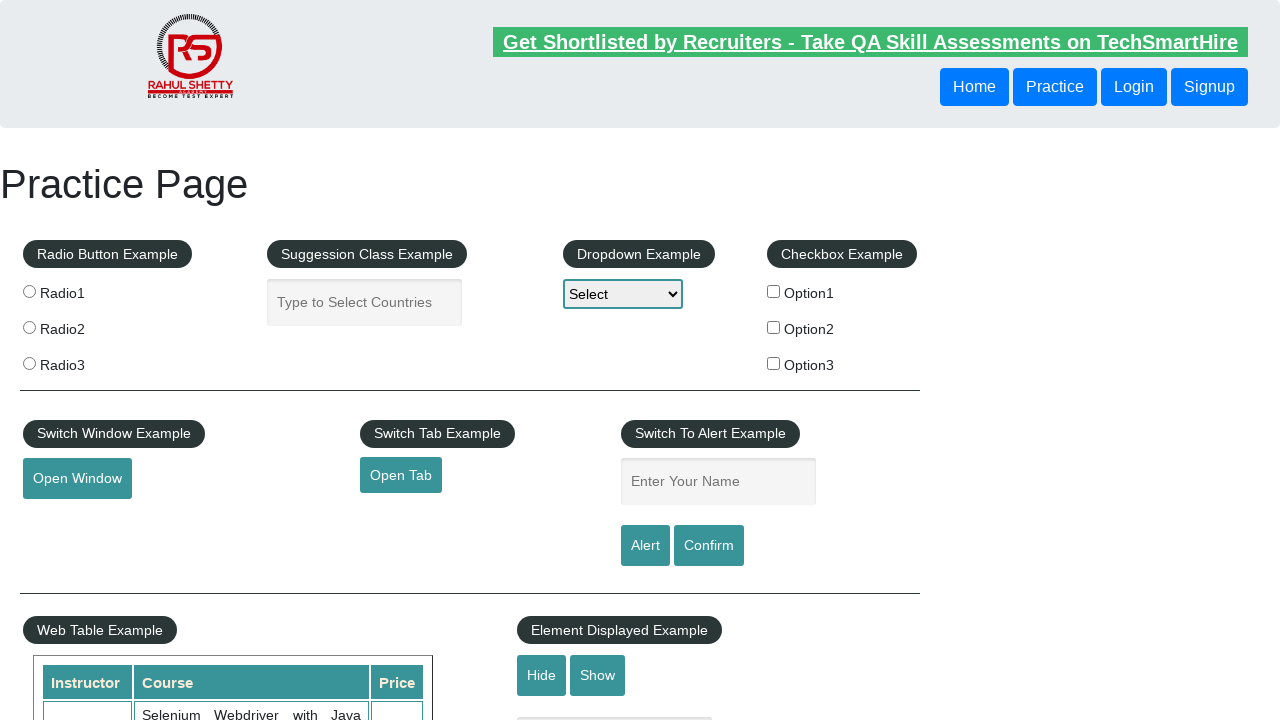

Filled autocomplete field with 'Rudreshwar Jha' on #autocomplete
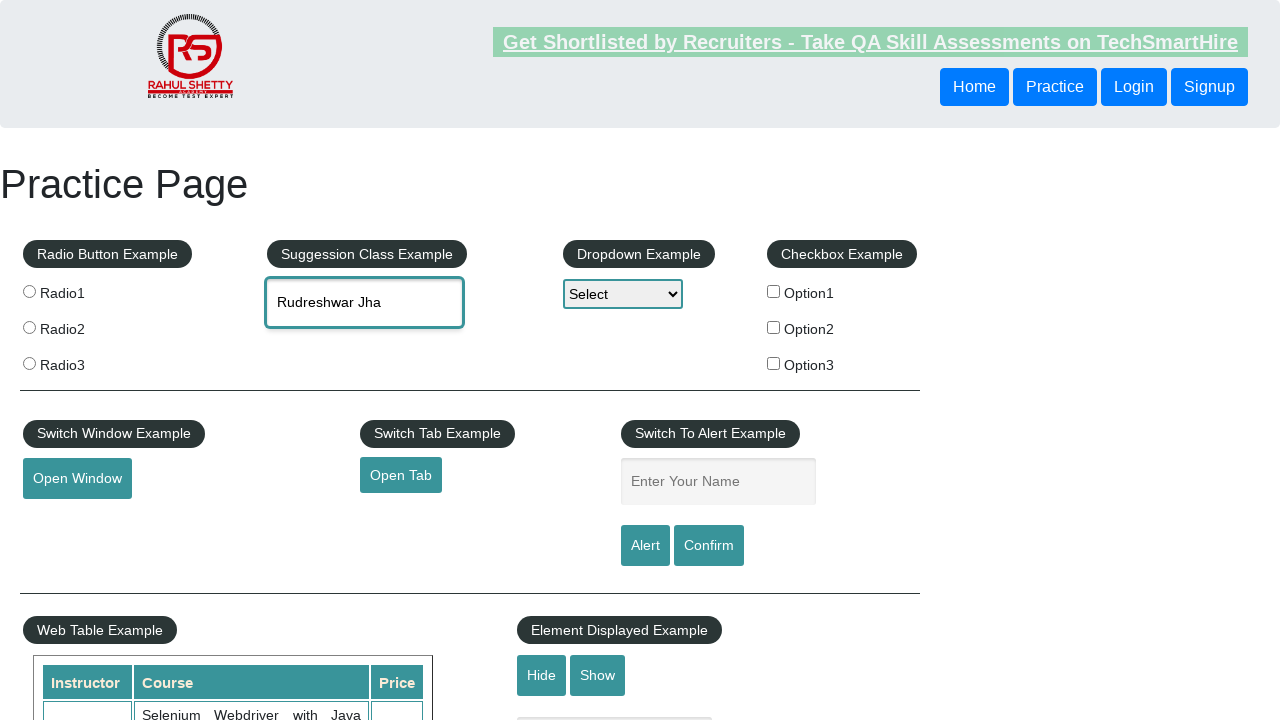

Clicked the alert button at (645, 546) on #alertbtn
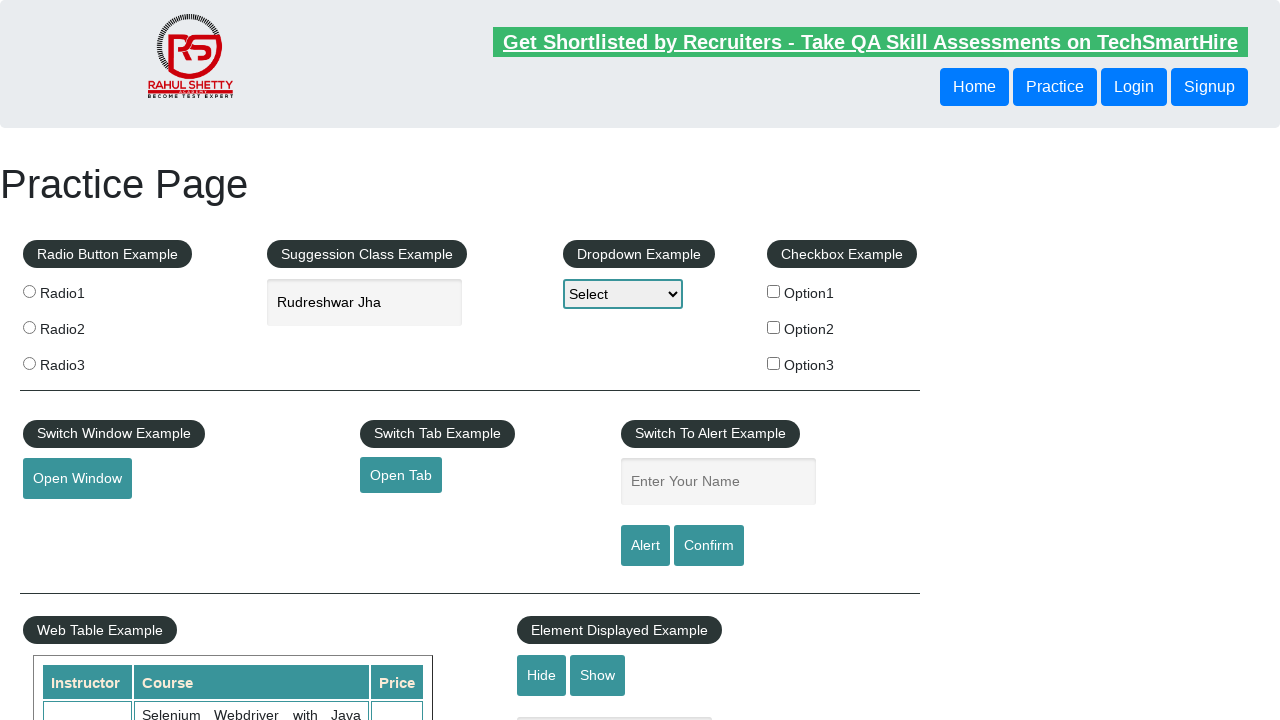

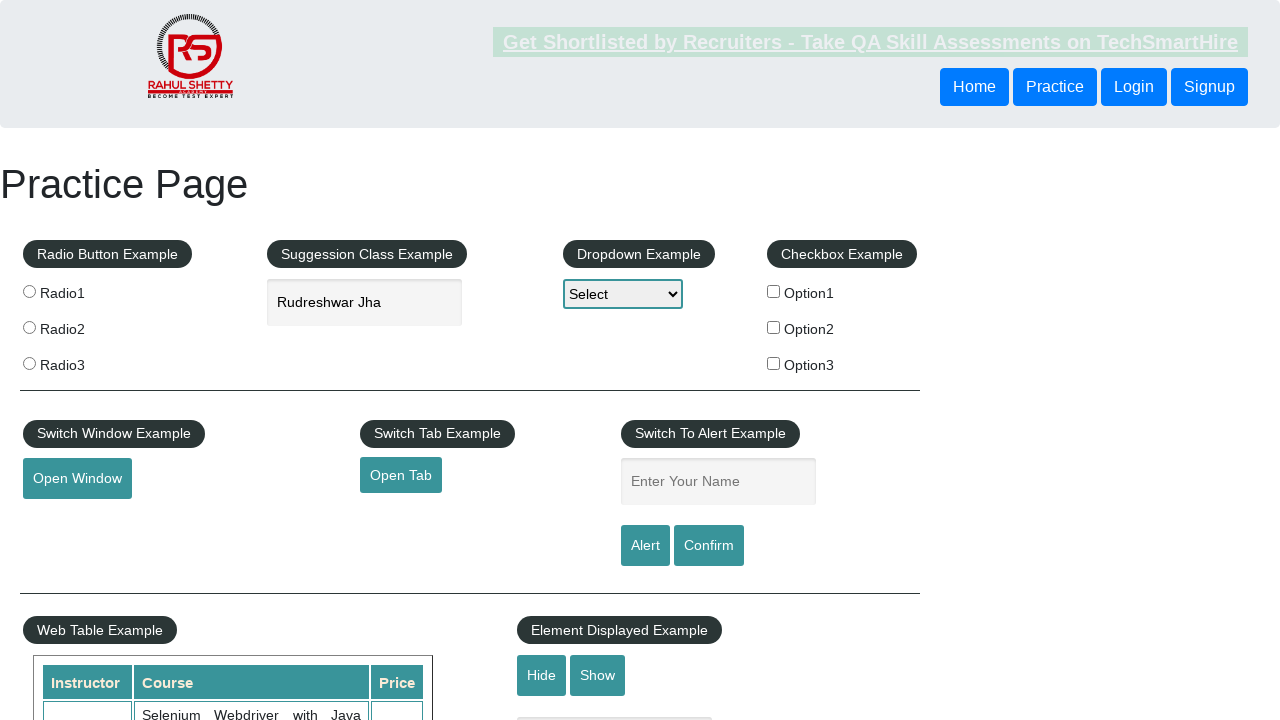